Navigates to the Komoot homepage and verifies the page loads by checking the title

Starting URL: https://komoot.com

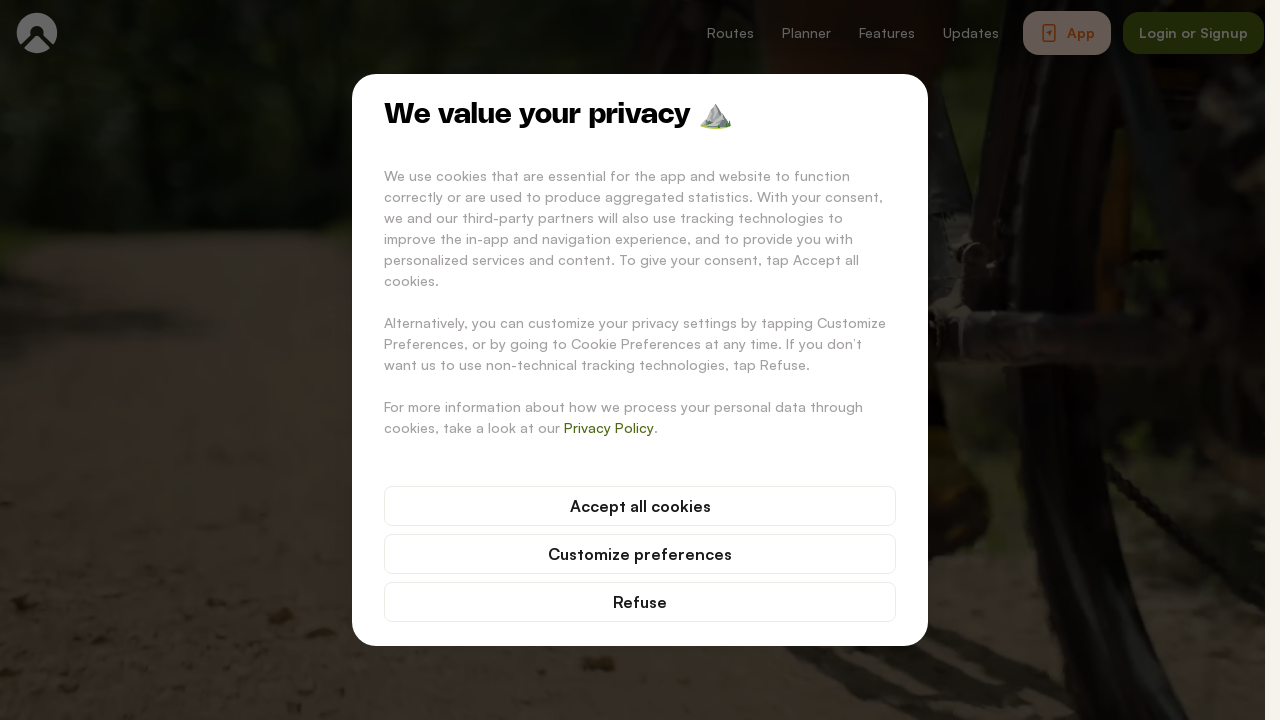

Waited for page to reach domcontentloaded state
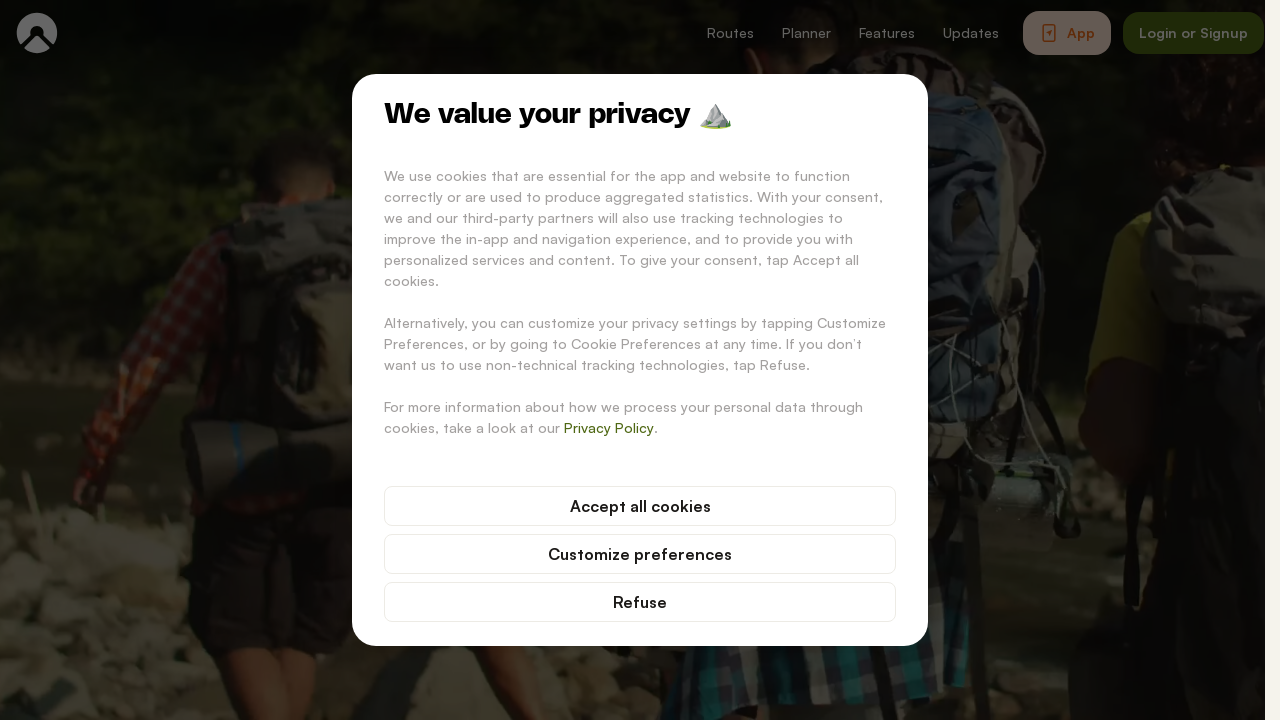

Retrieved page title: Komoot | Find, plan and share your adventures
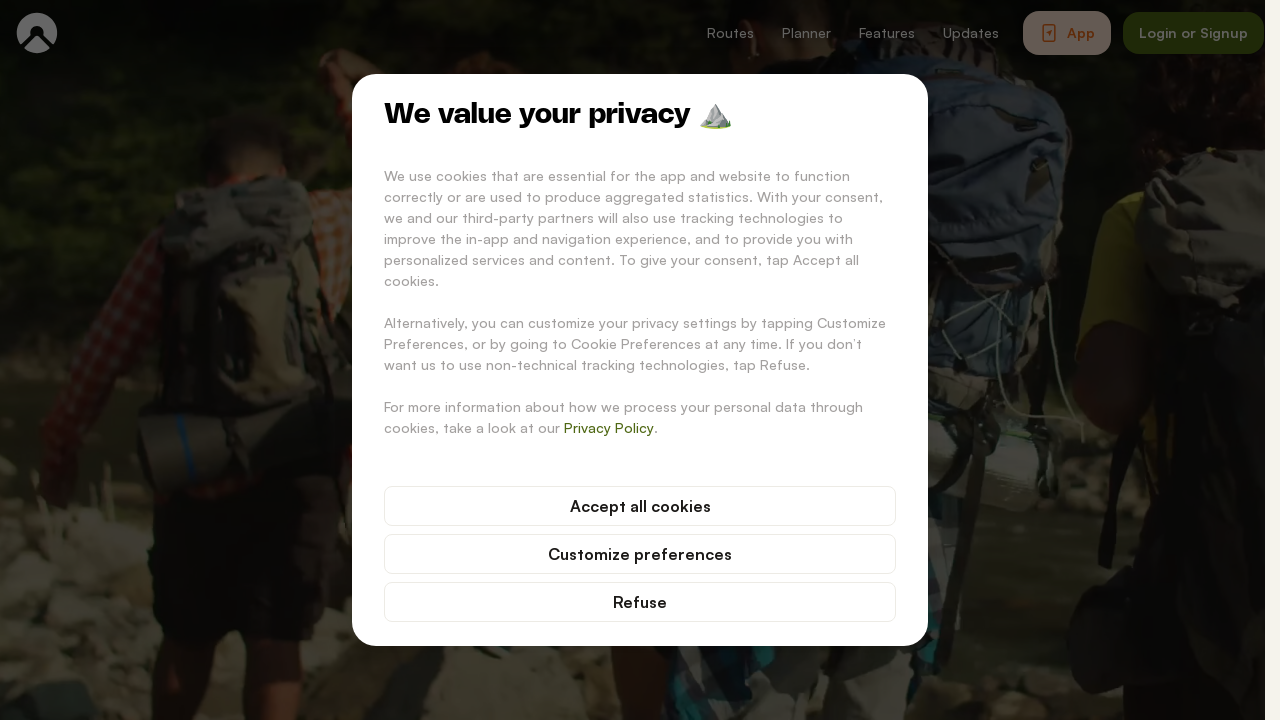

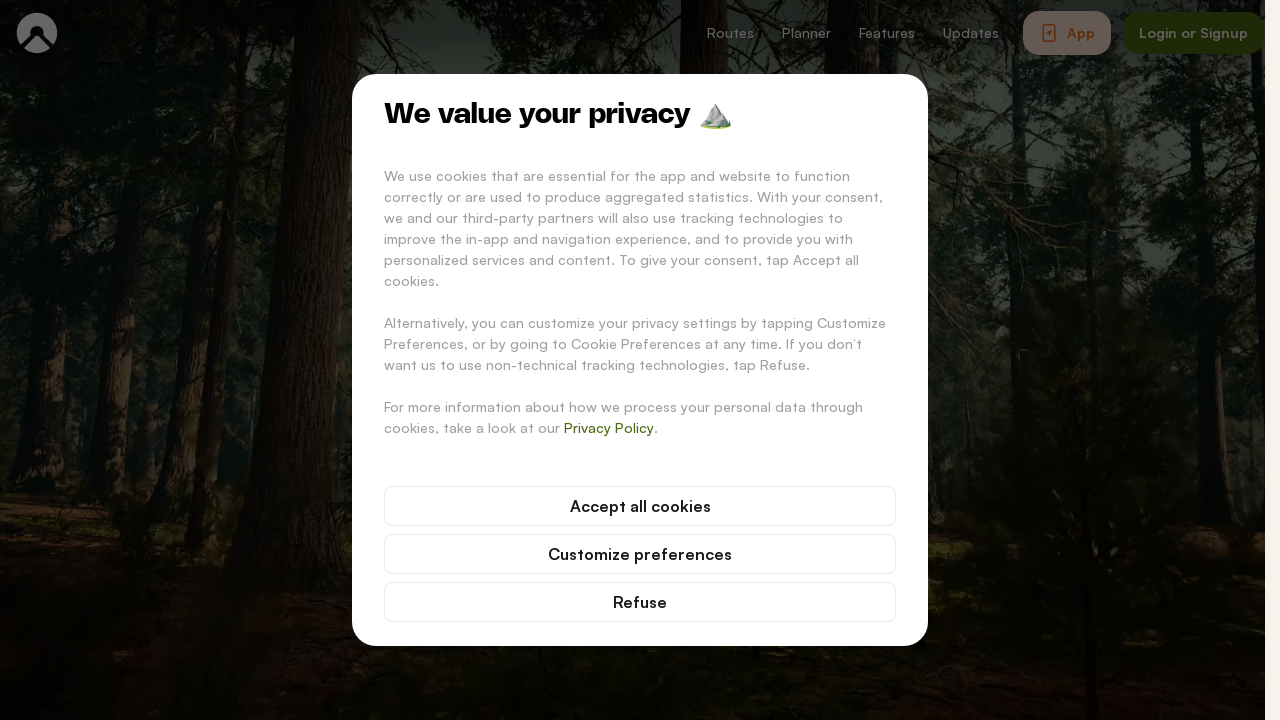